Tests dynamic dropdown functionality on a flight booking practice page by selecting origin and destination airports (Bangalore to Chennai)

Starting URL: https://rahulshettyacademy.com/dropdownsPractise/

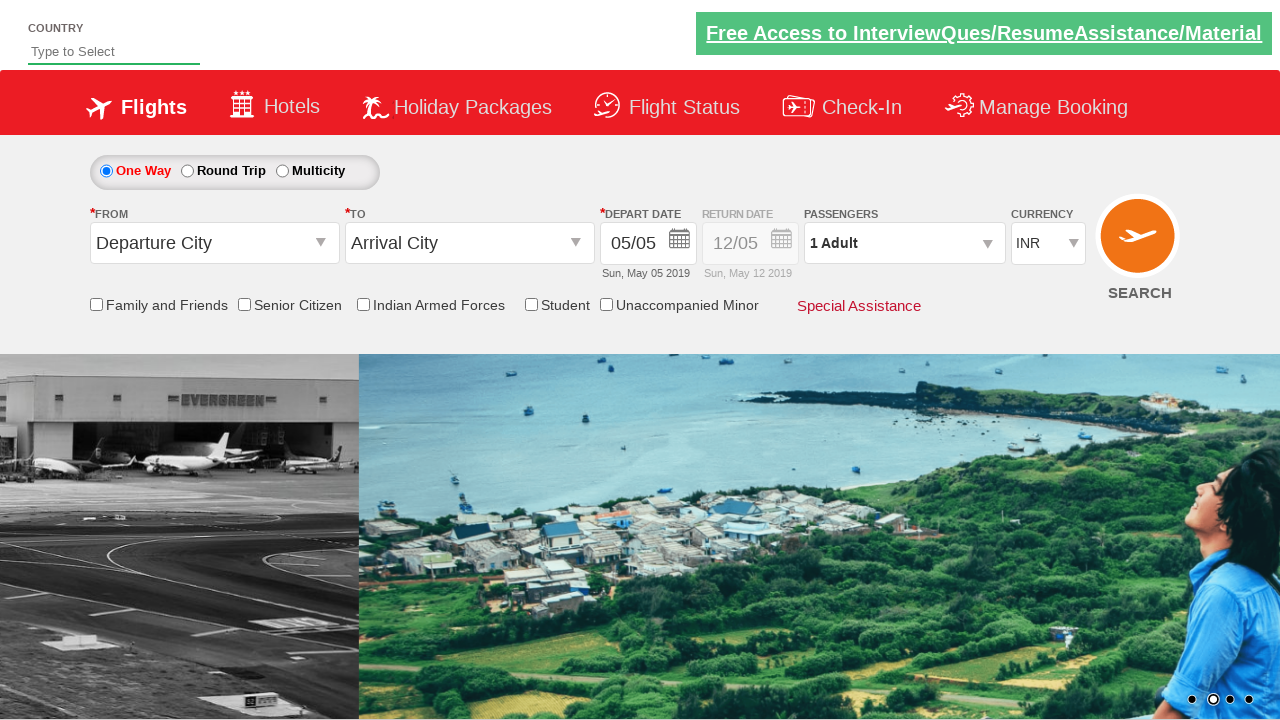

Clicked origin station dropdown to open it at (323, 244) on #ctl00_mainContent_ddl_originStation1_CTXTaction
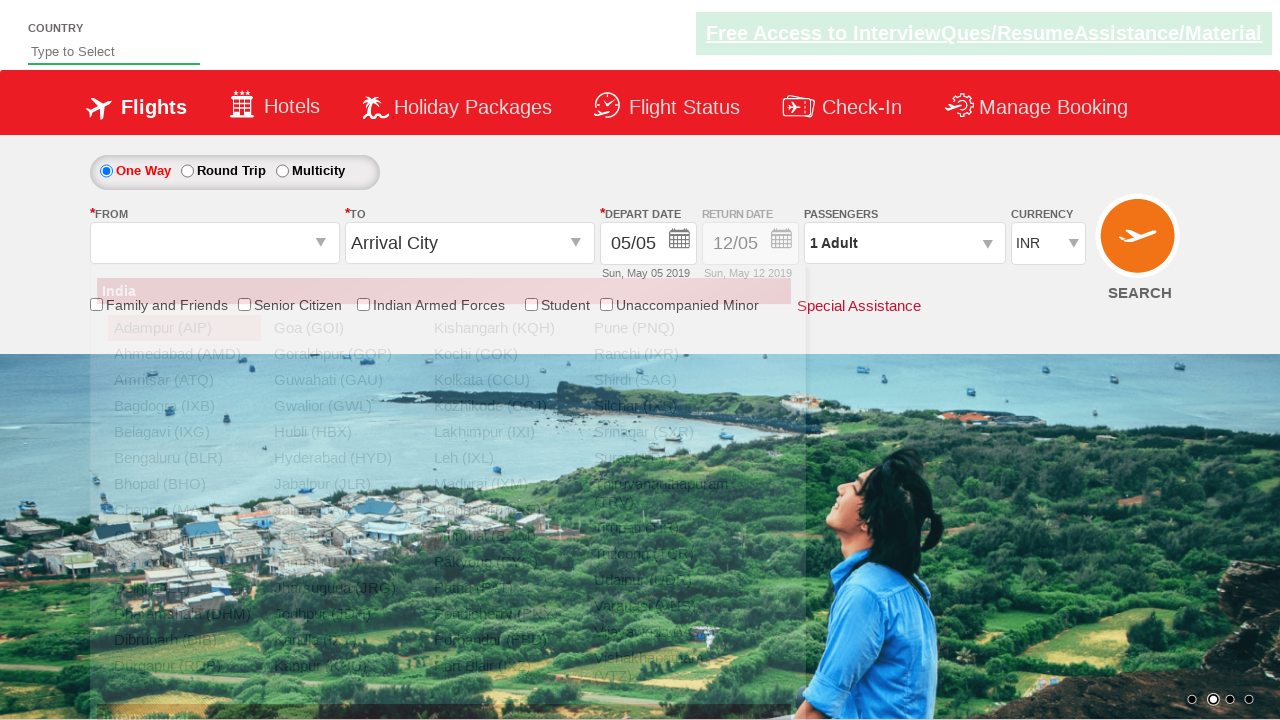

Selected Bangalore (BLR) as origin airport at (184, 458) on a[value='BLR']
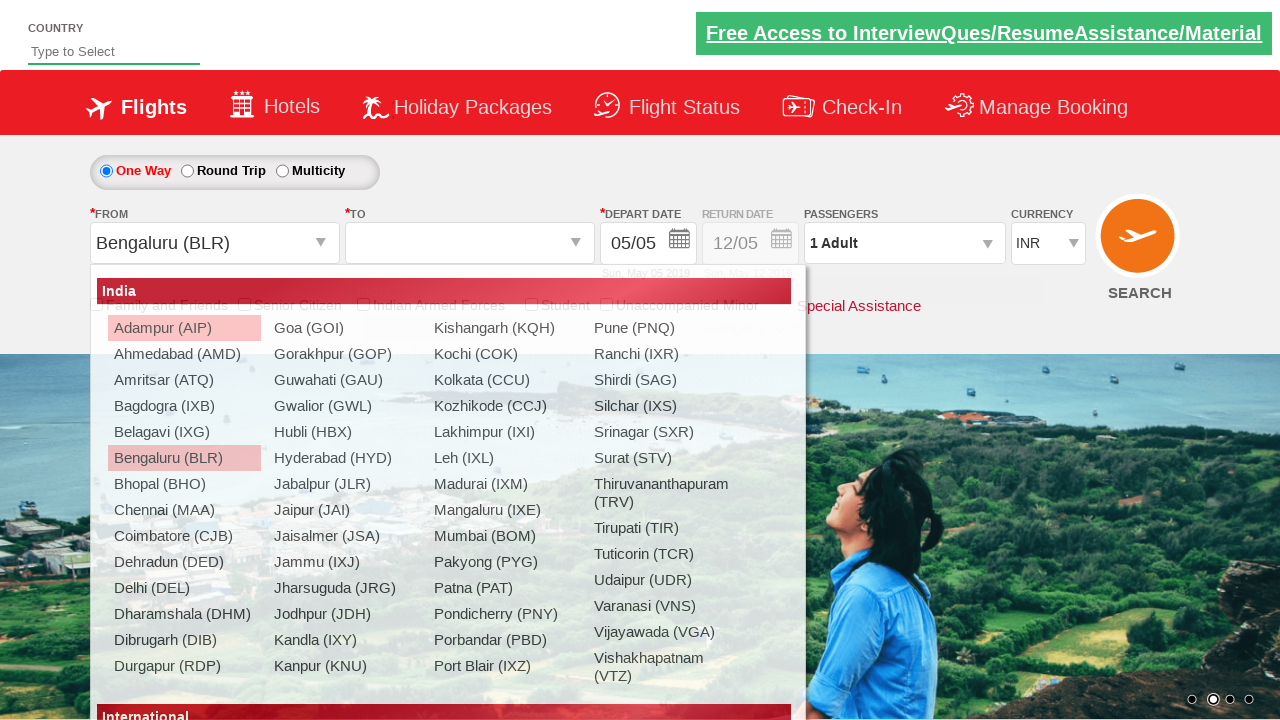

Selected Chennai (MAA) as destination airport at (439, 484) on (//a[@value='MAA'])[2]
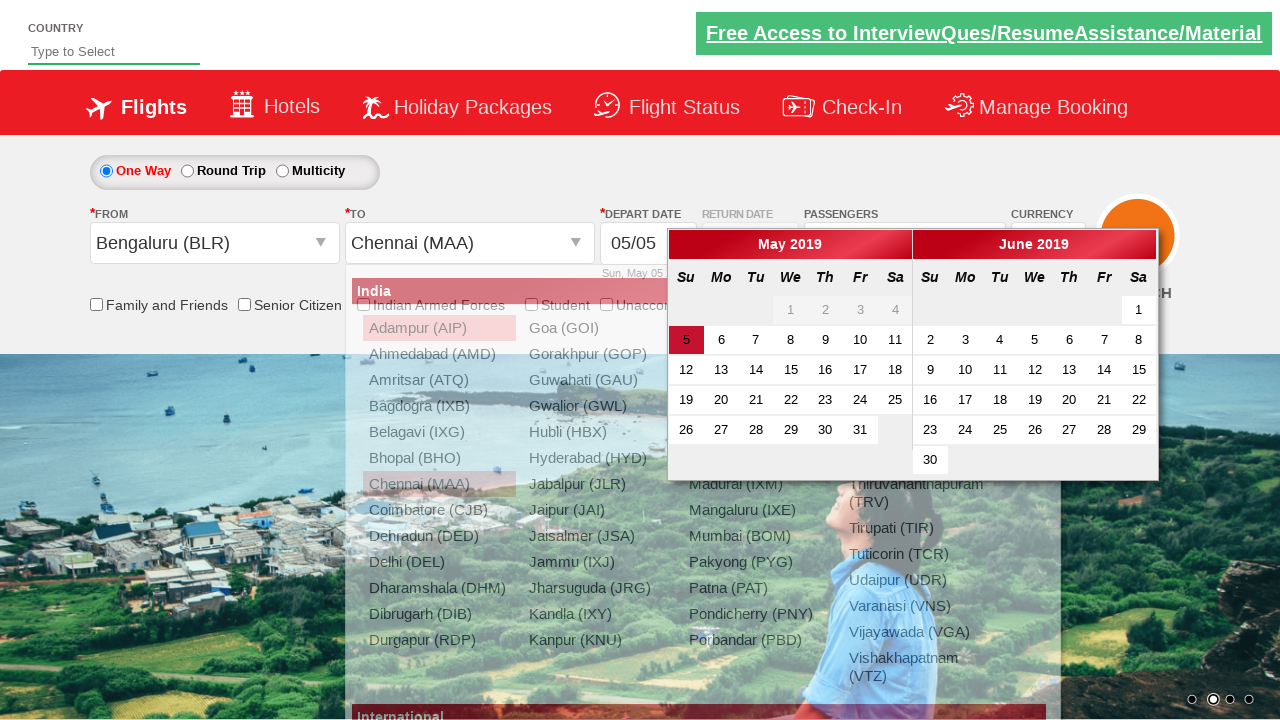

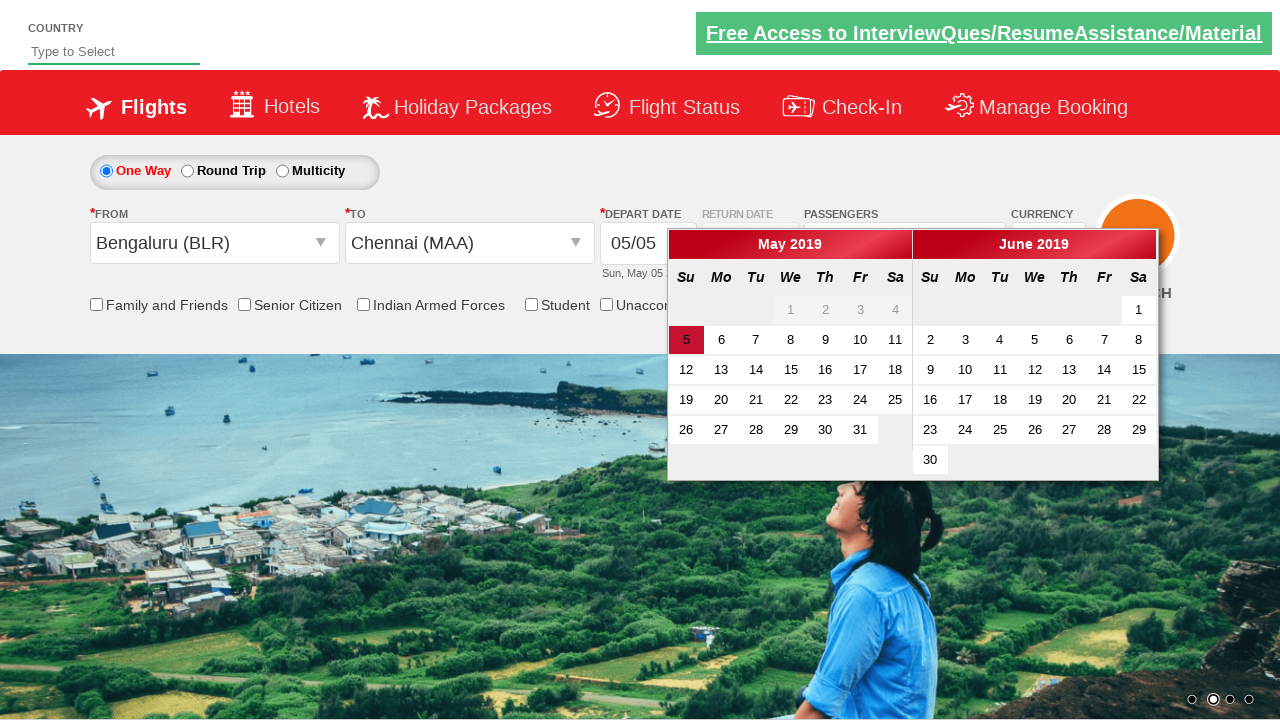